Tests typing text into a textarea element

Starting URL: http://guinea-pig.webdriver.io

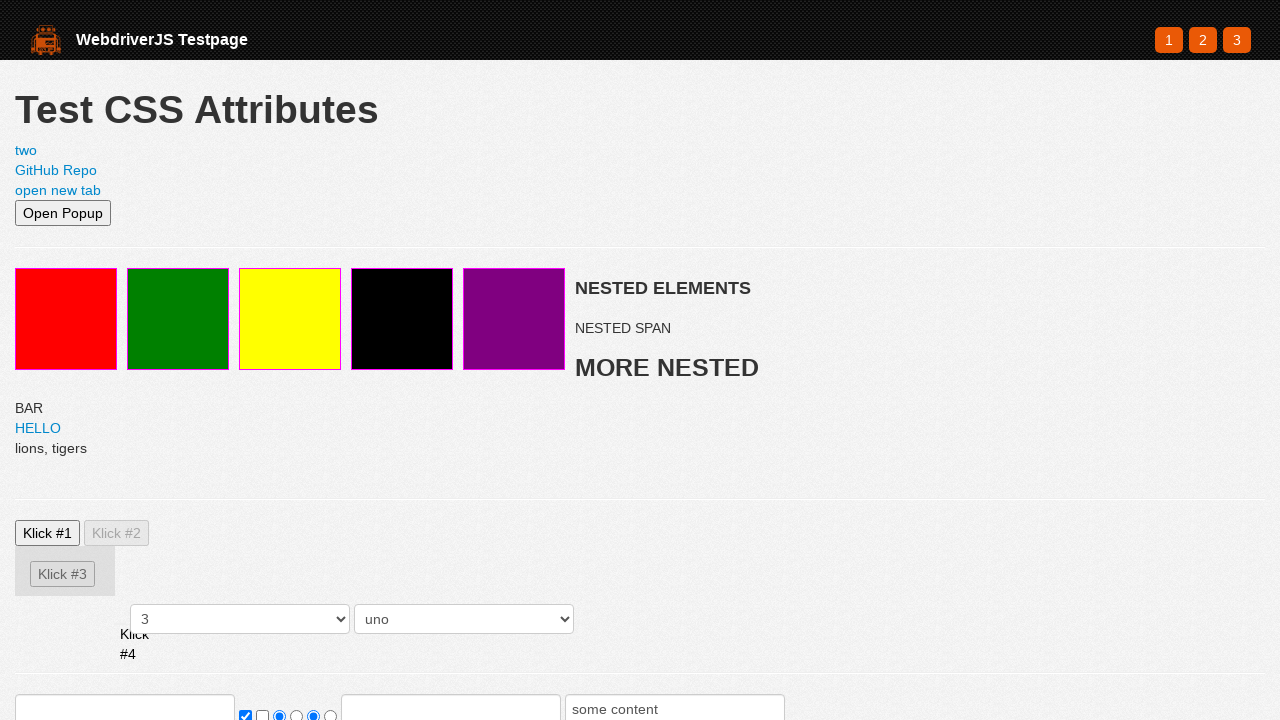

Filled textarea with 'foobar' on textarea
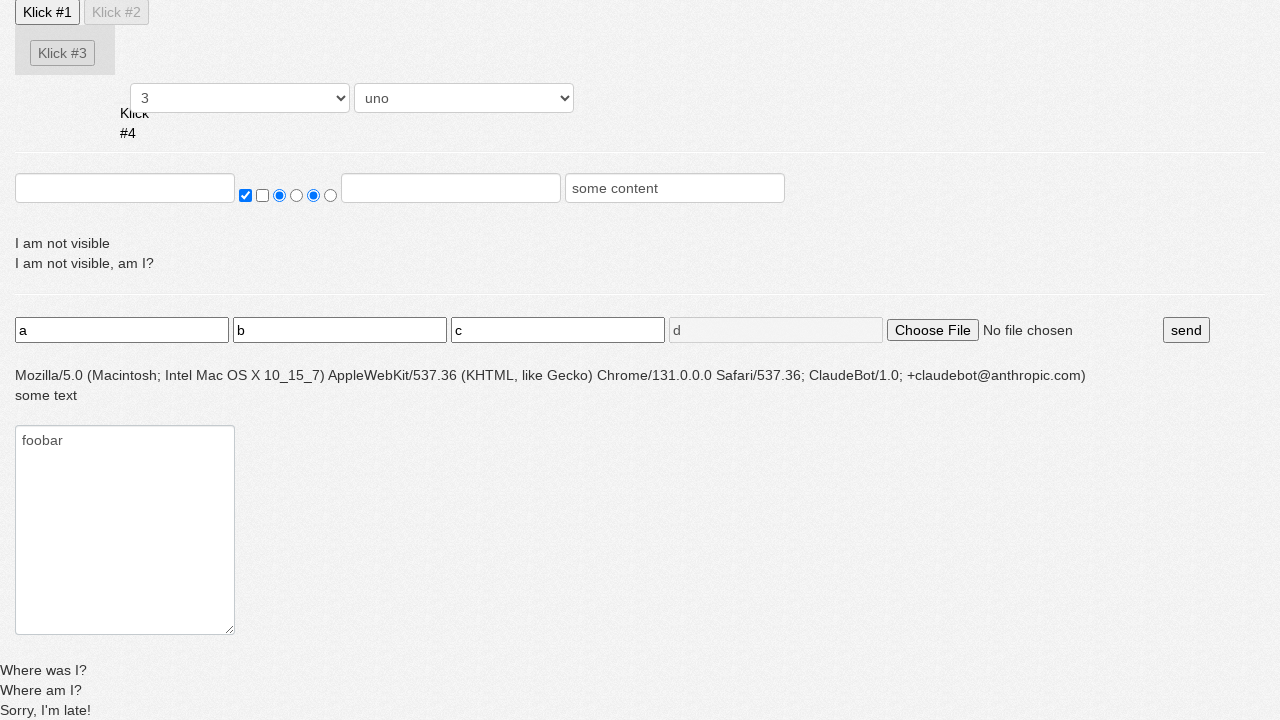

Retrieved textarea input value
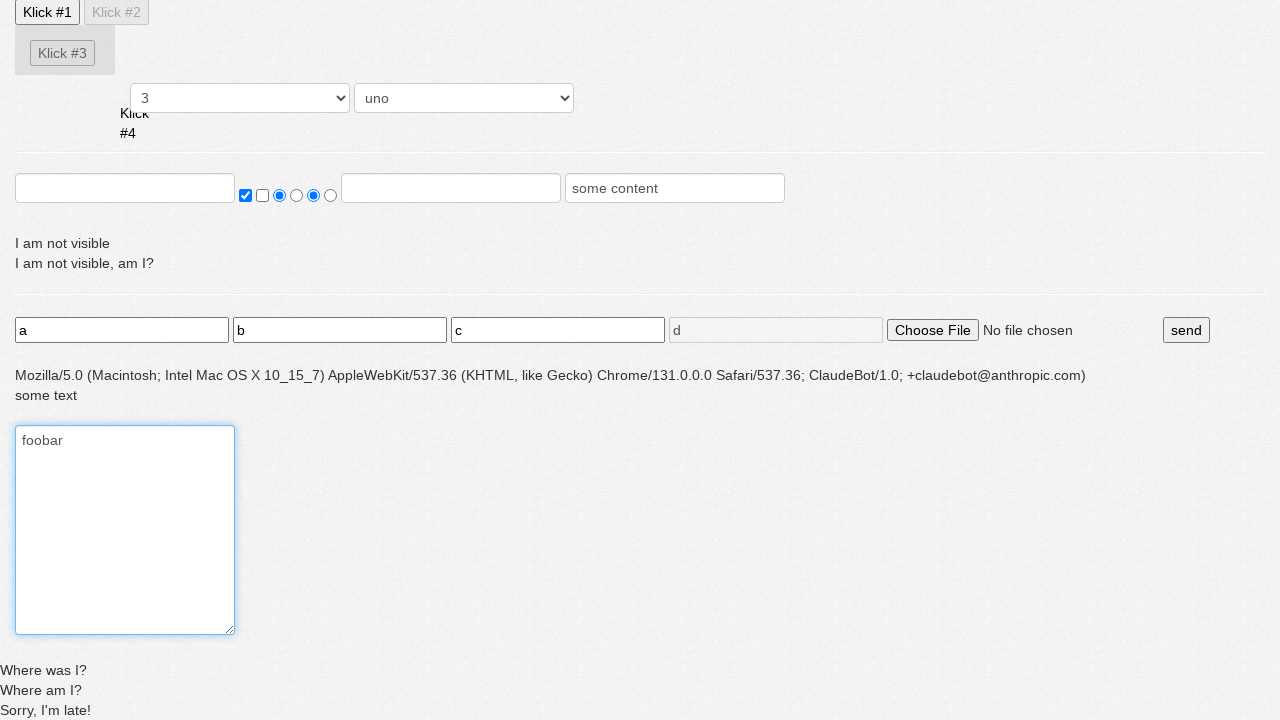

Verified textarea contains 'foobar'
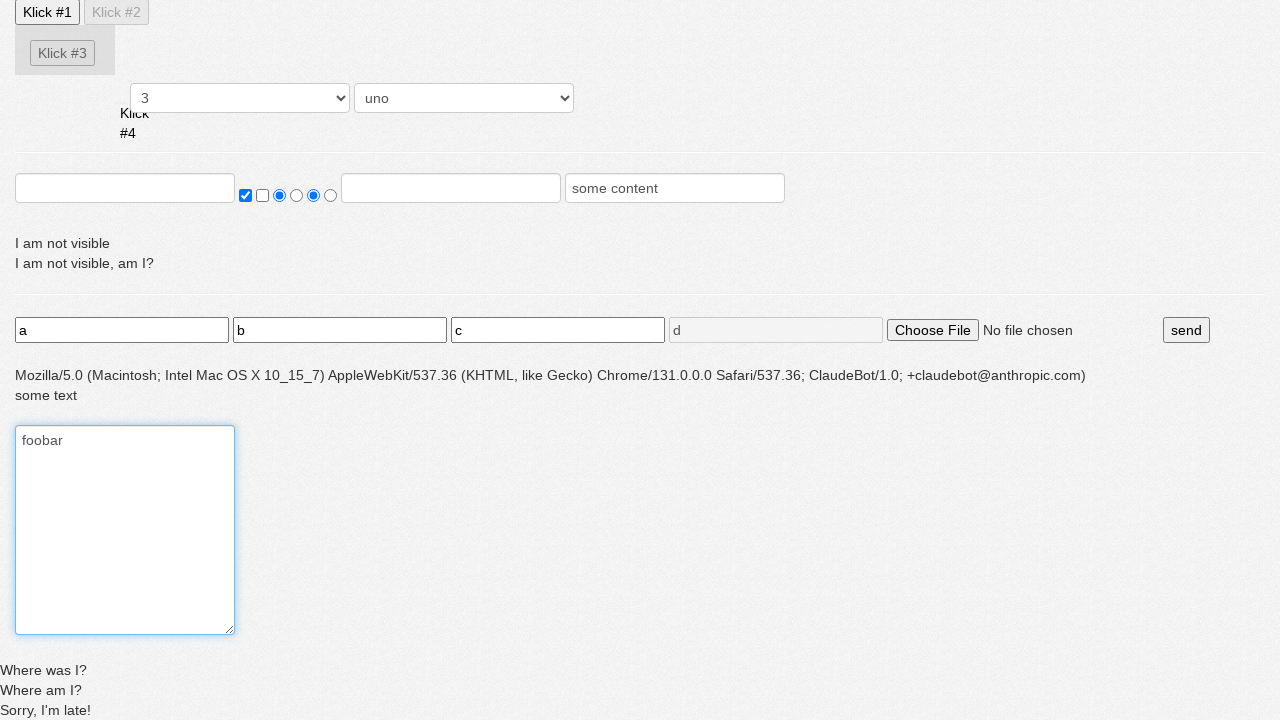

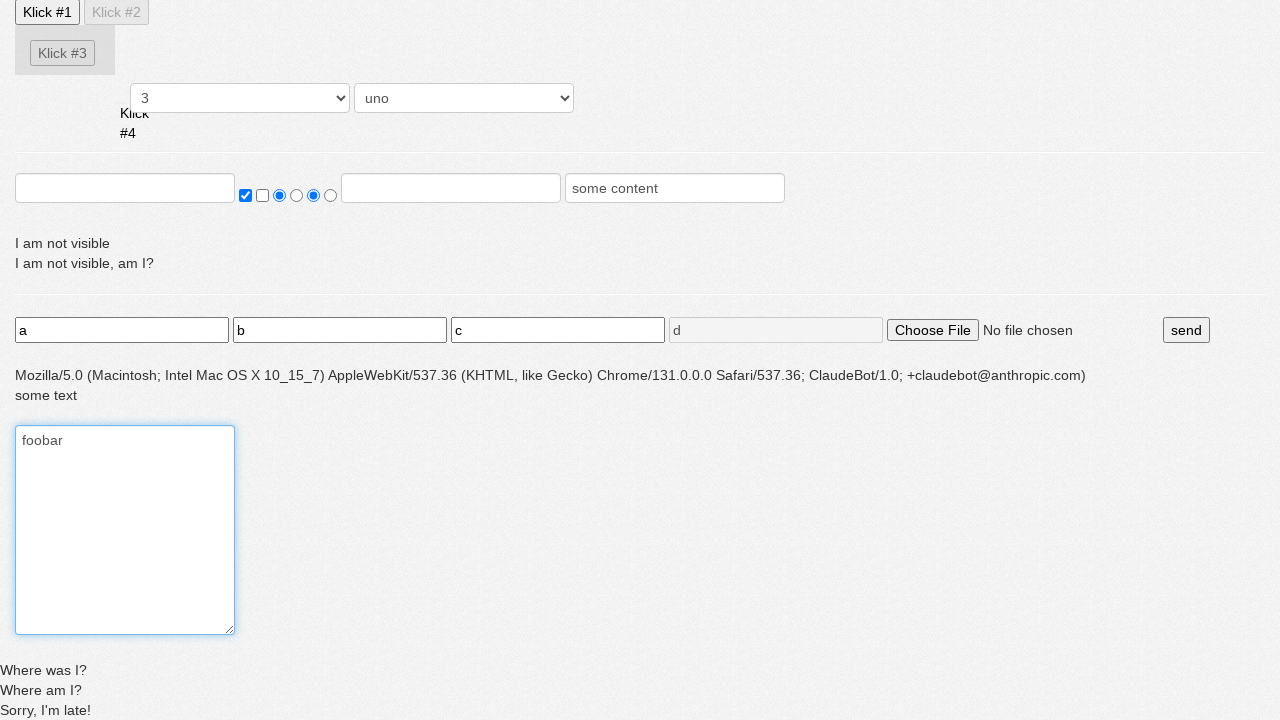